Tests origin and destination station selection by clicking Chennai as origin and Delhi as destination

Starting URL: https://rahulshettyacademy.com/dropdownsPractise/

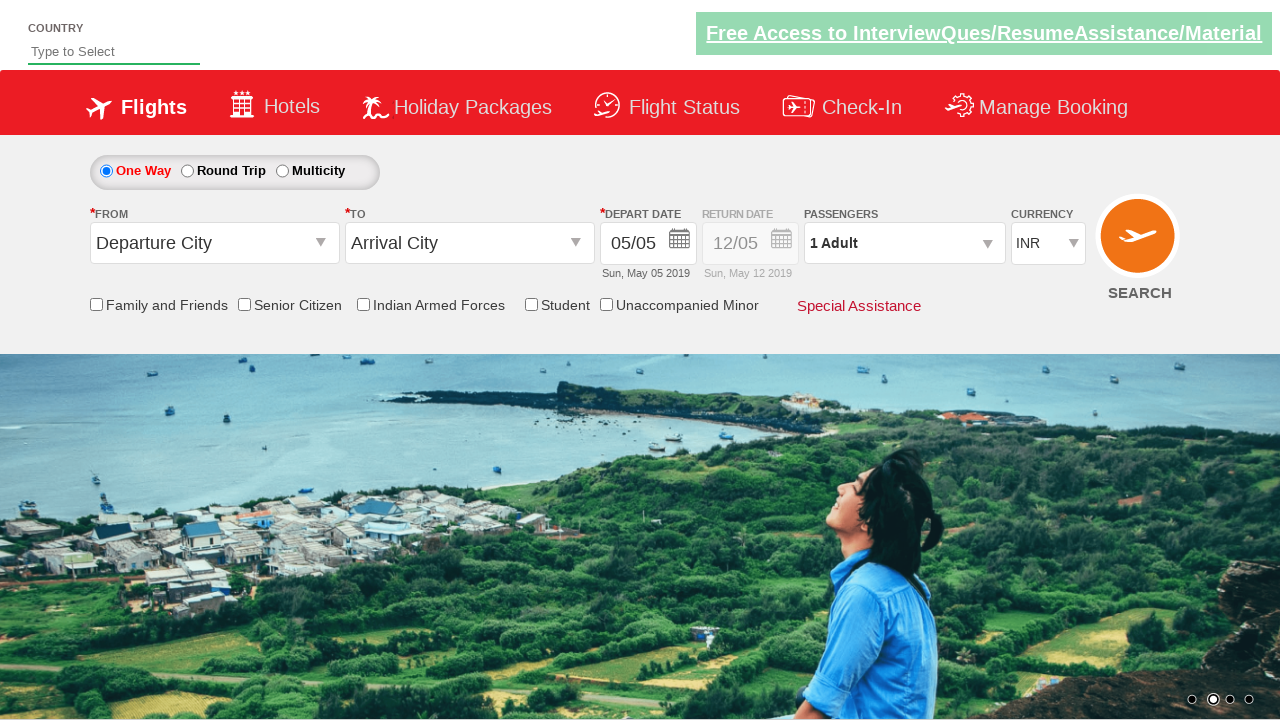

Clicked origin station field at (214, 243) on #ctl00_mainContent_ddl_originStation1_CTXT
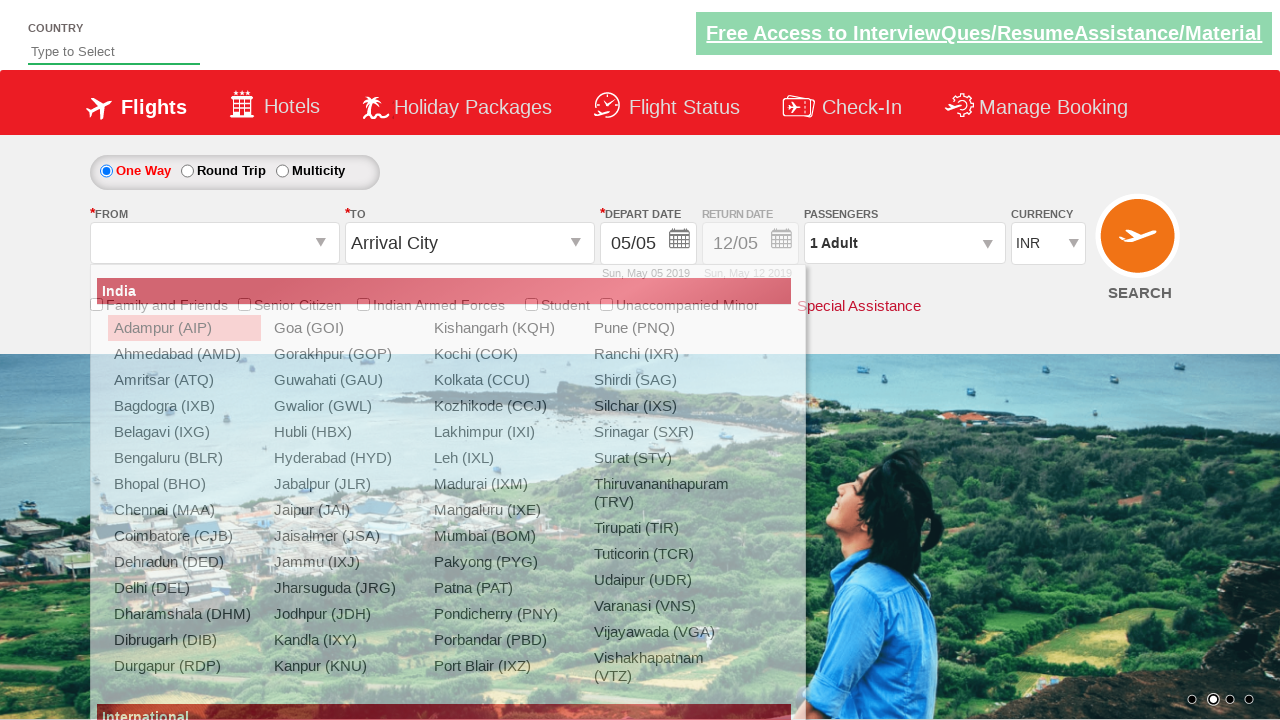

Selected Chennai (MAA) as origin station at (184, 510) on xpath=//a[@value='MAA']
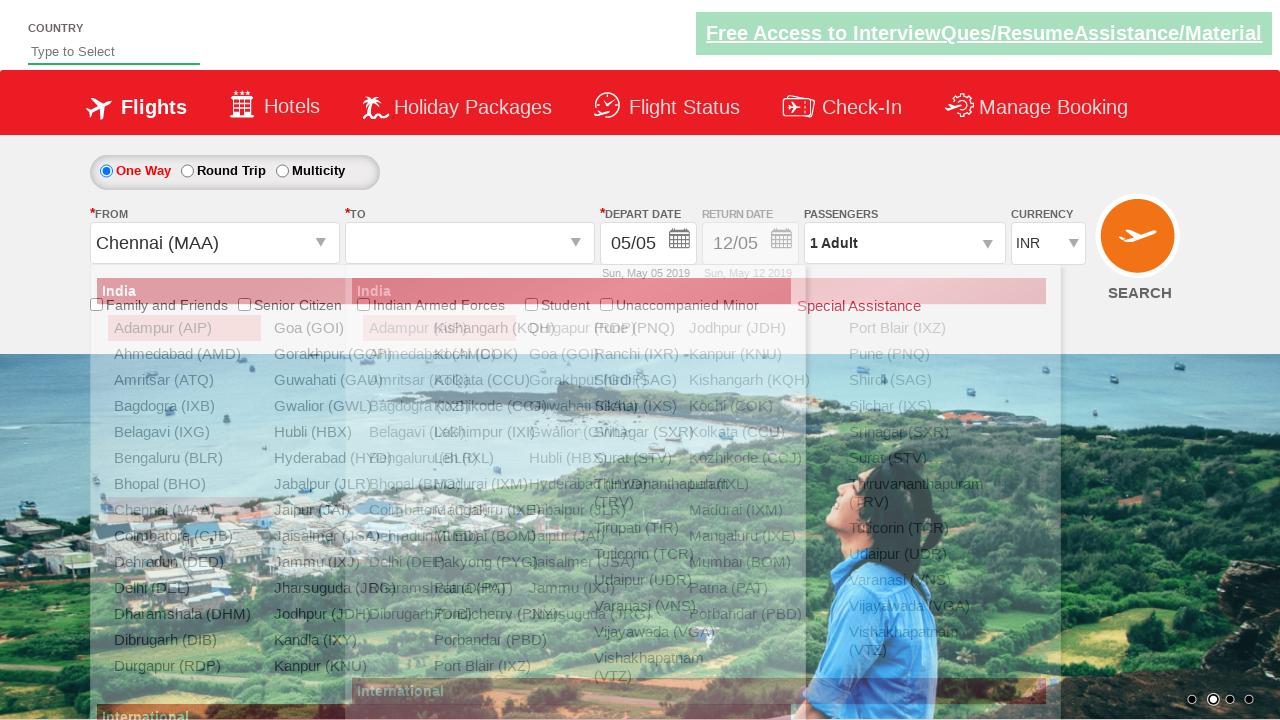

Destination options loaded
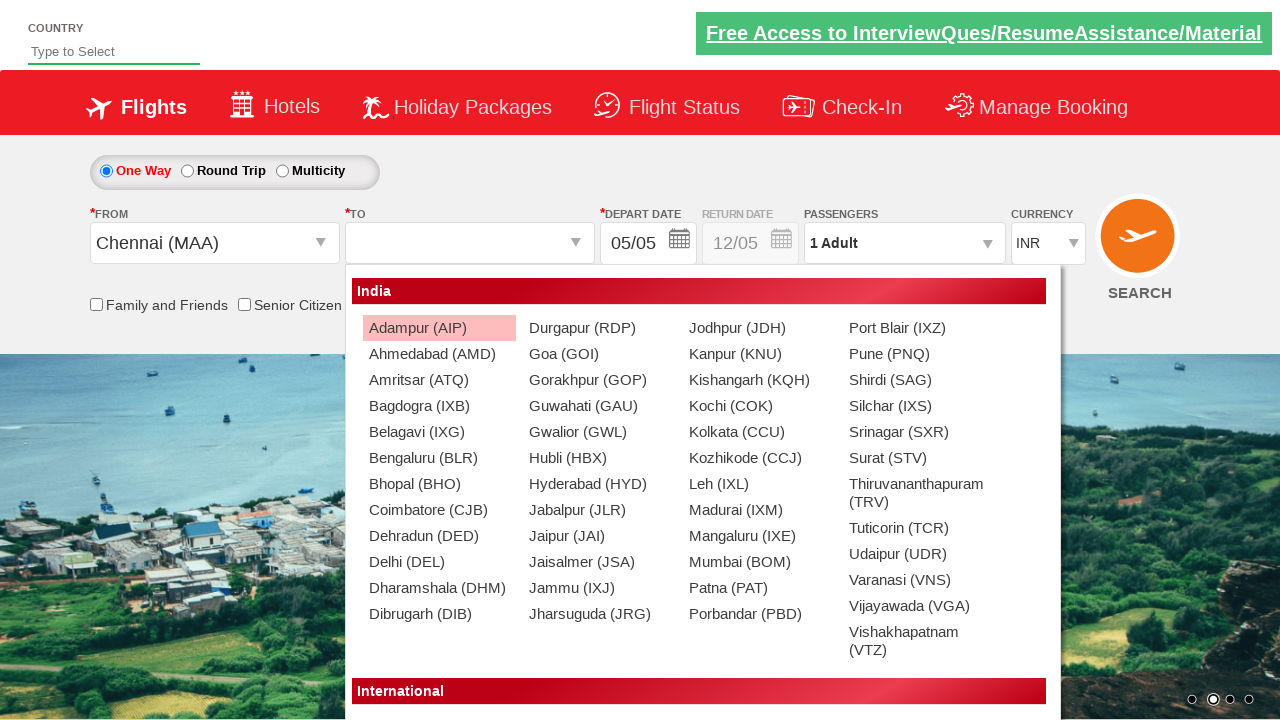

Selected Delhi (DEL) as destination station at (439, 562) on (//a[@text='Delhi (DEL)'])[2]
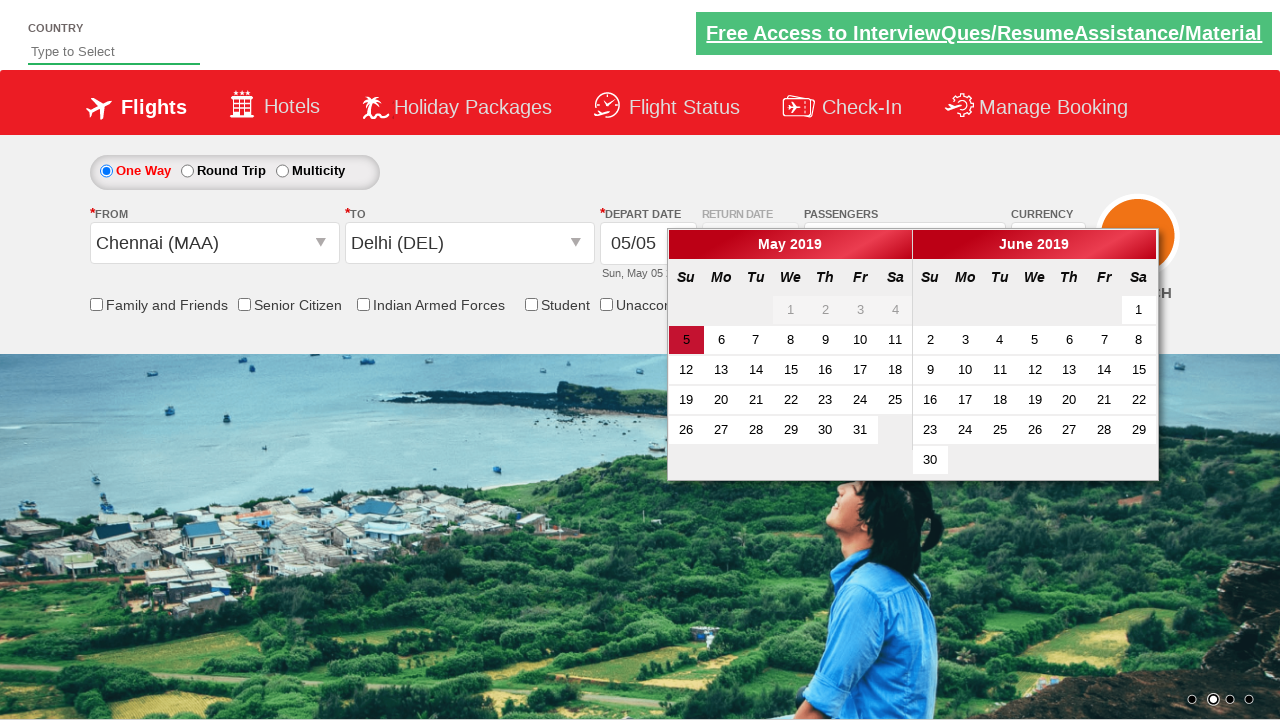

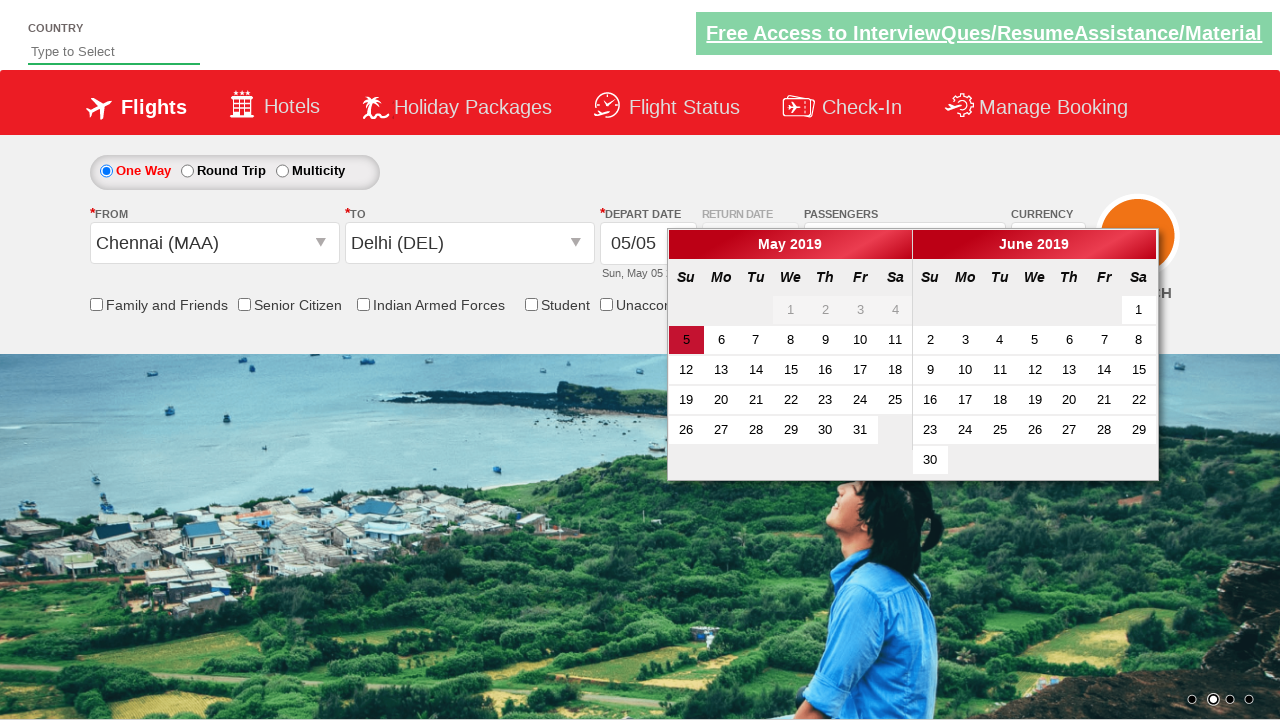